Tests sorting the Due column in descending order by clicking the column header twice and verifying the values are sorted in reverse order.

Starting URL: http://the-internet.herokuapp.com/tables

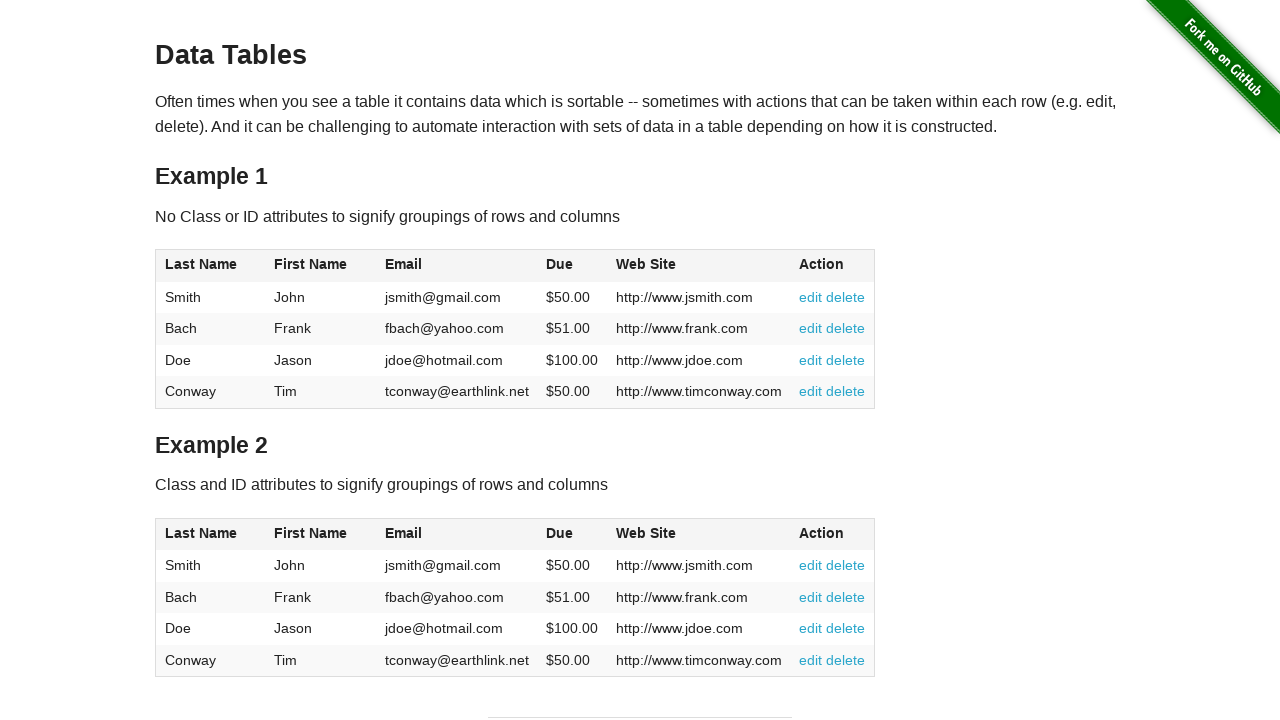

Clicked Due column header first time to initiate sort at (572, 266) on #table1 thead tr th:nth-child(4)
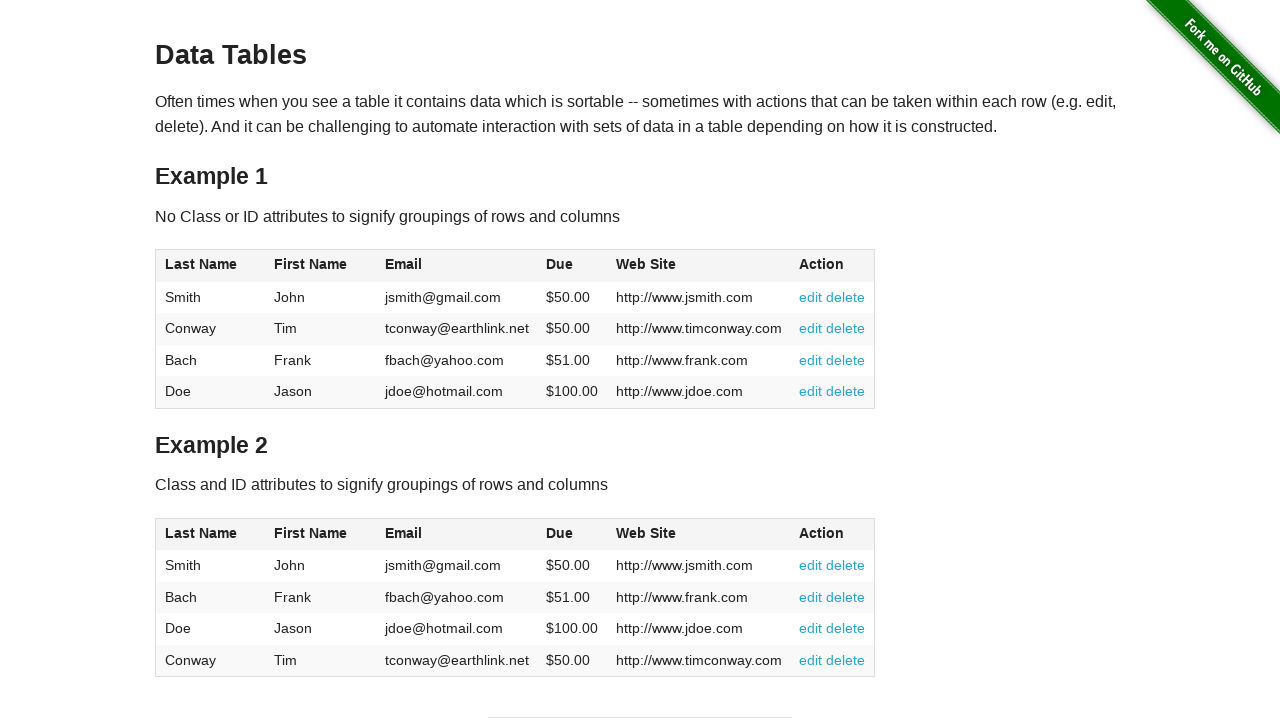

Clicked Due column header second time to sort in descending order at (572, 266) on #table1 thead tr th:nth-child(4)
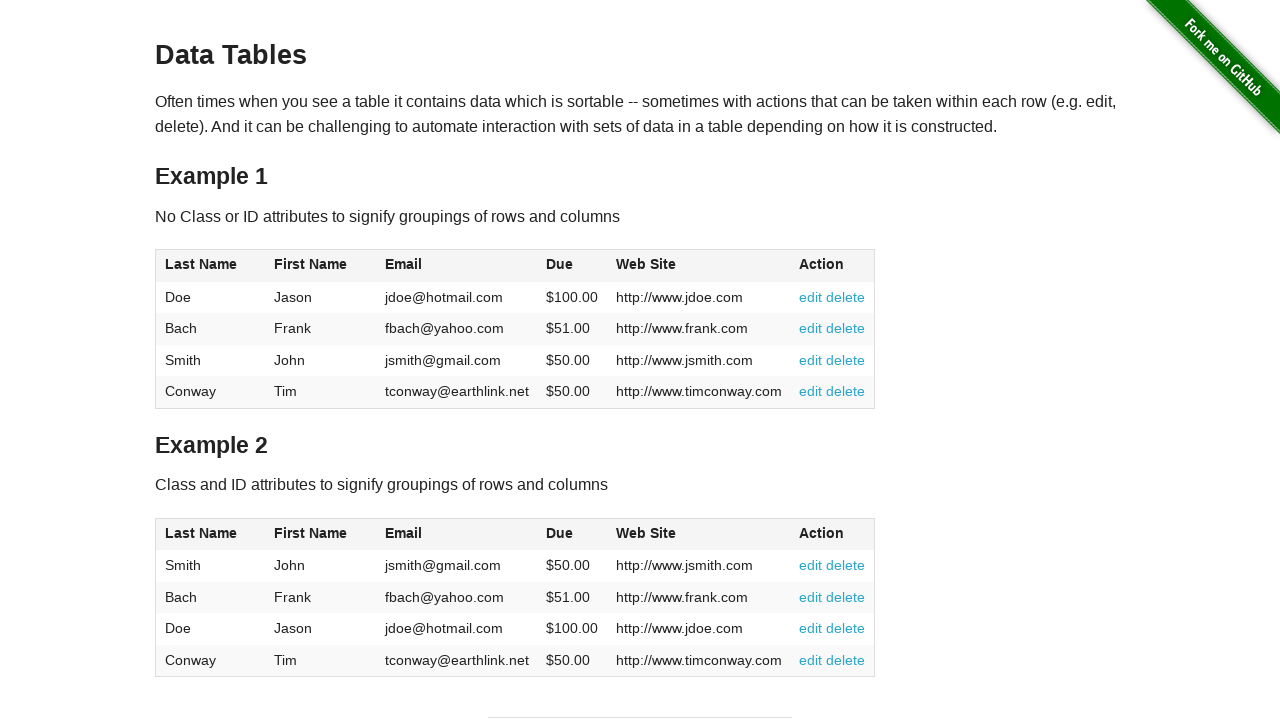

Due column data loaded and ready for verification
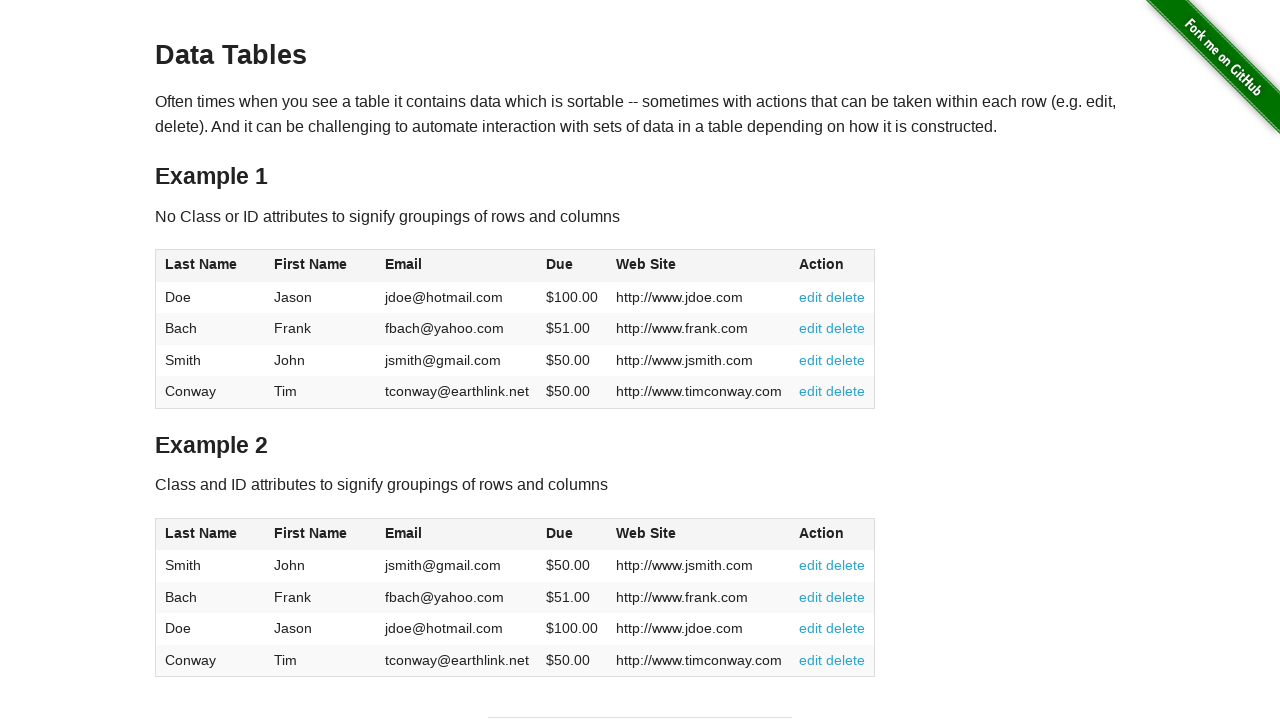

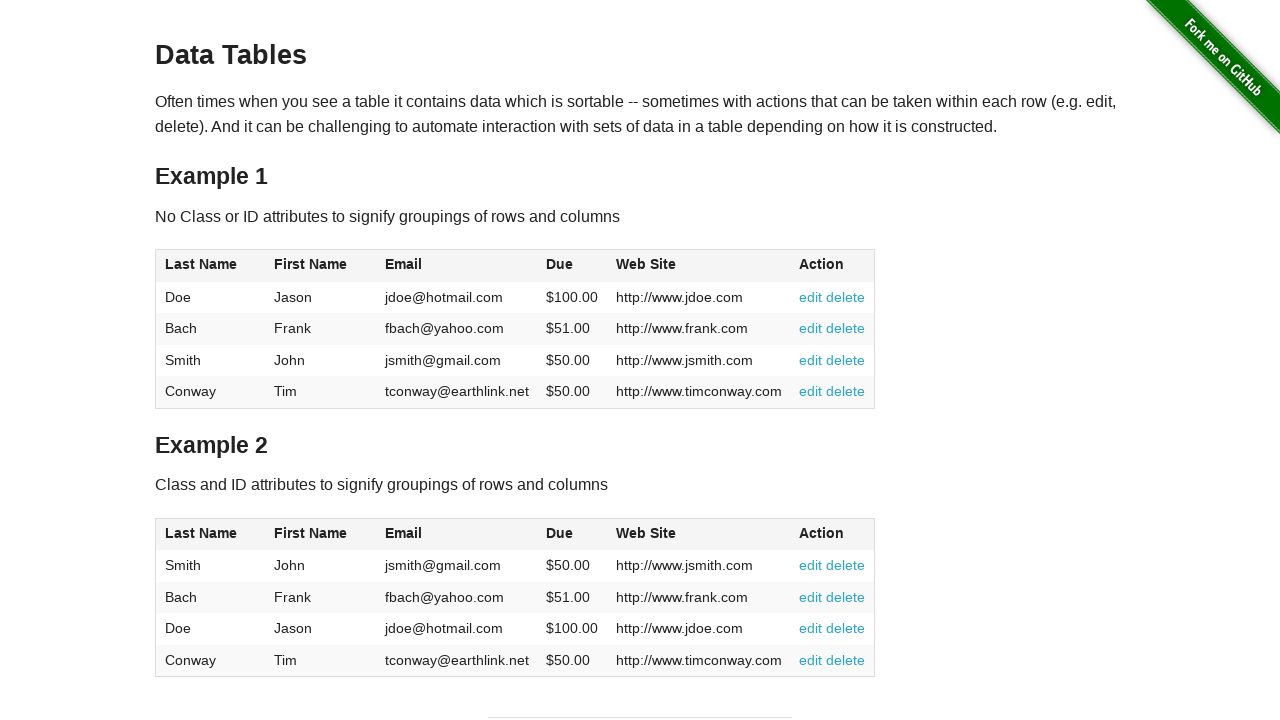